Tests that clicking the sign in button without filling the form shows validation error messages for required email and password fields.

Starting URL: https://d2pbh2fudgytg0.cloudfront.net/login

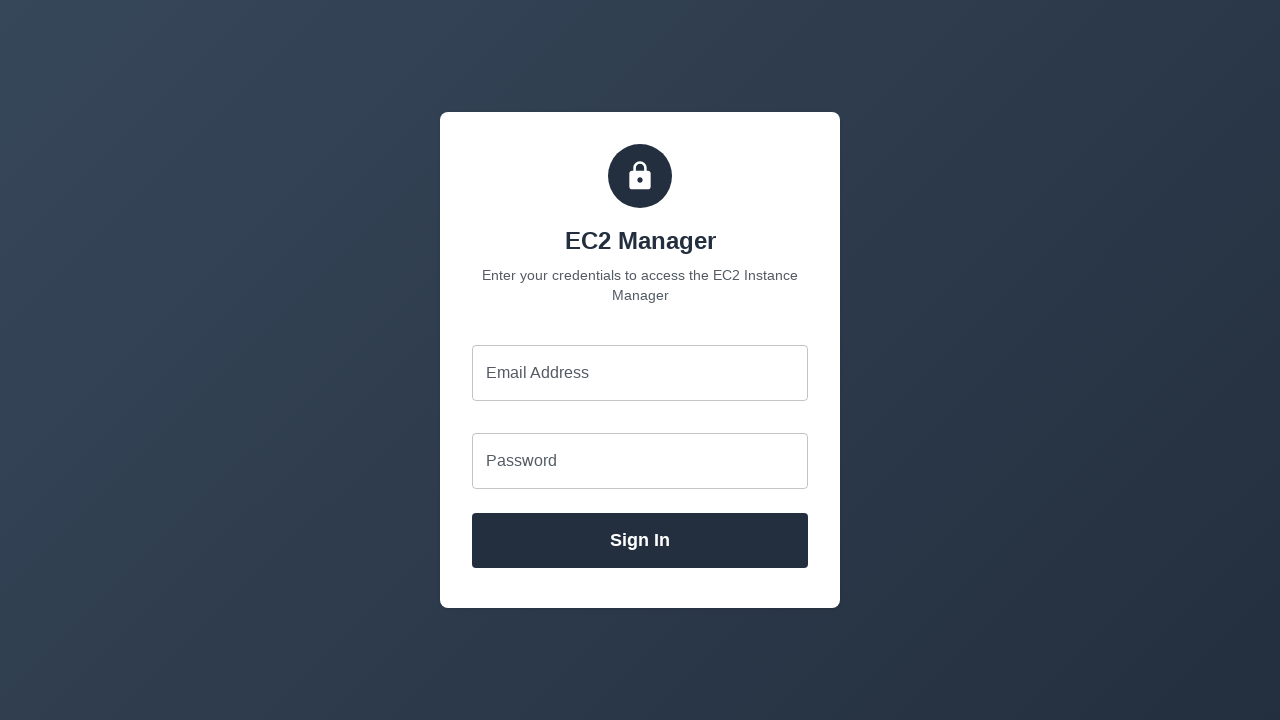

Waited for network idle load state
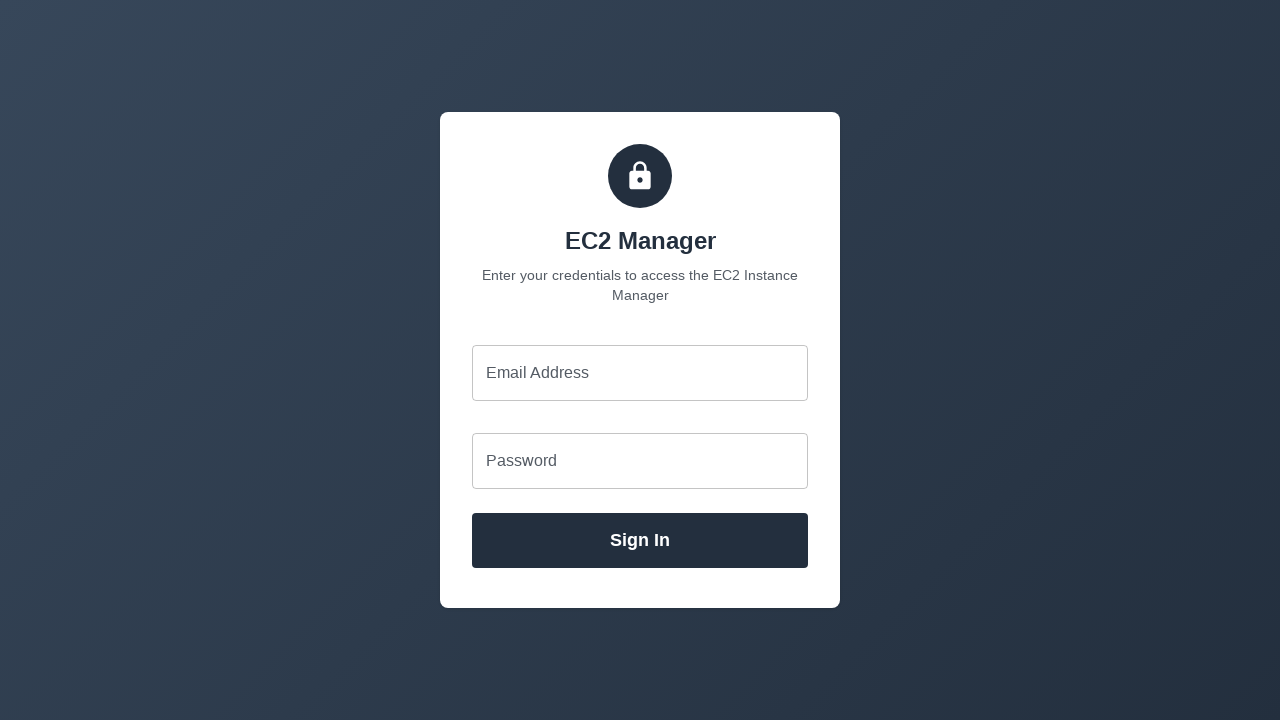

Waited for DOM content loaded state
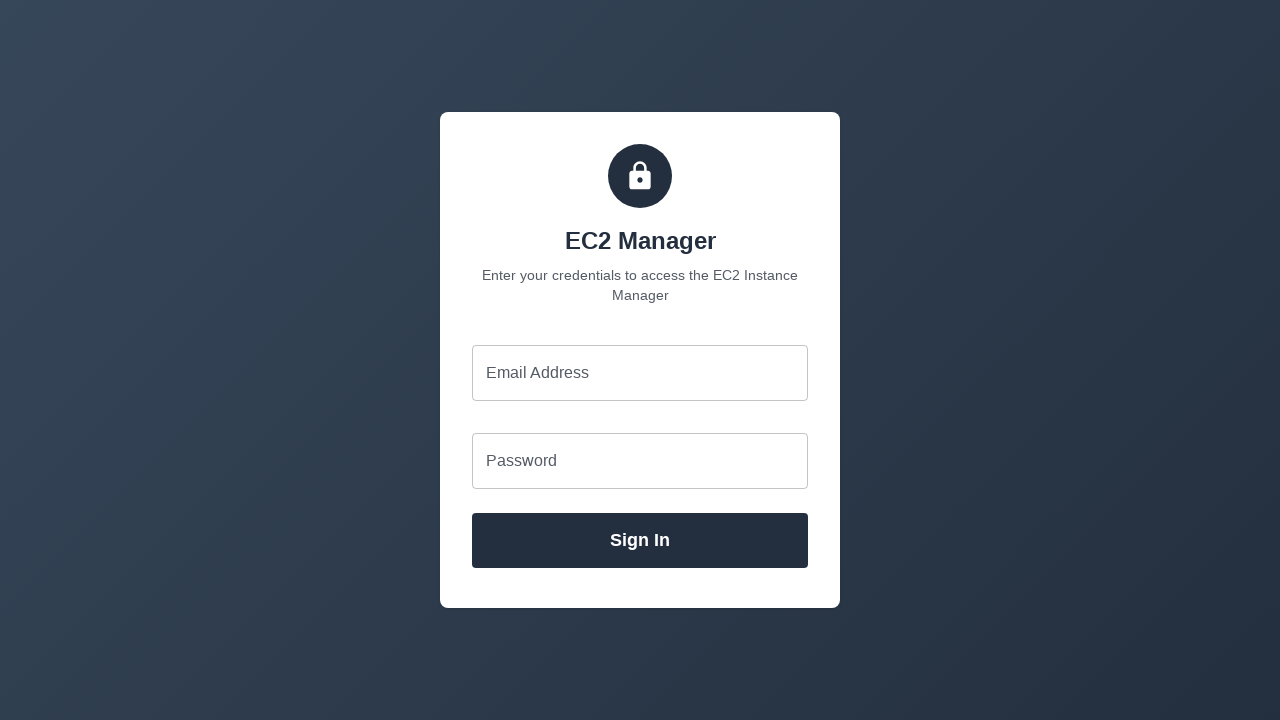

Clicked sign in button without filling form at (640, 541) on internal:role=button[name="sign in"i]
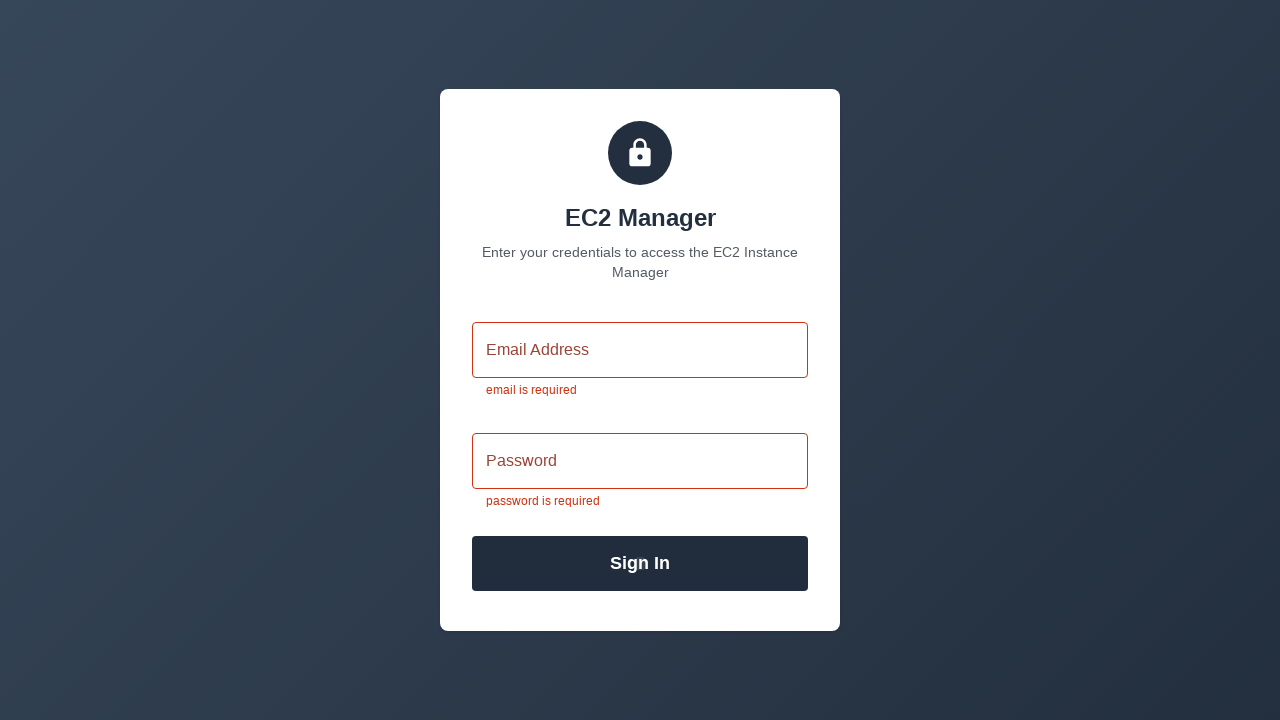

Email required validation error appeared
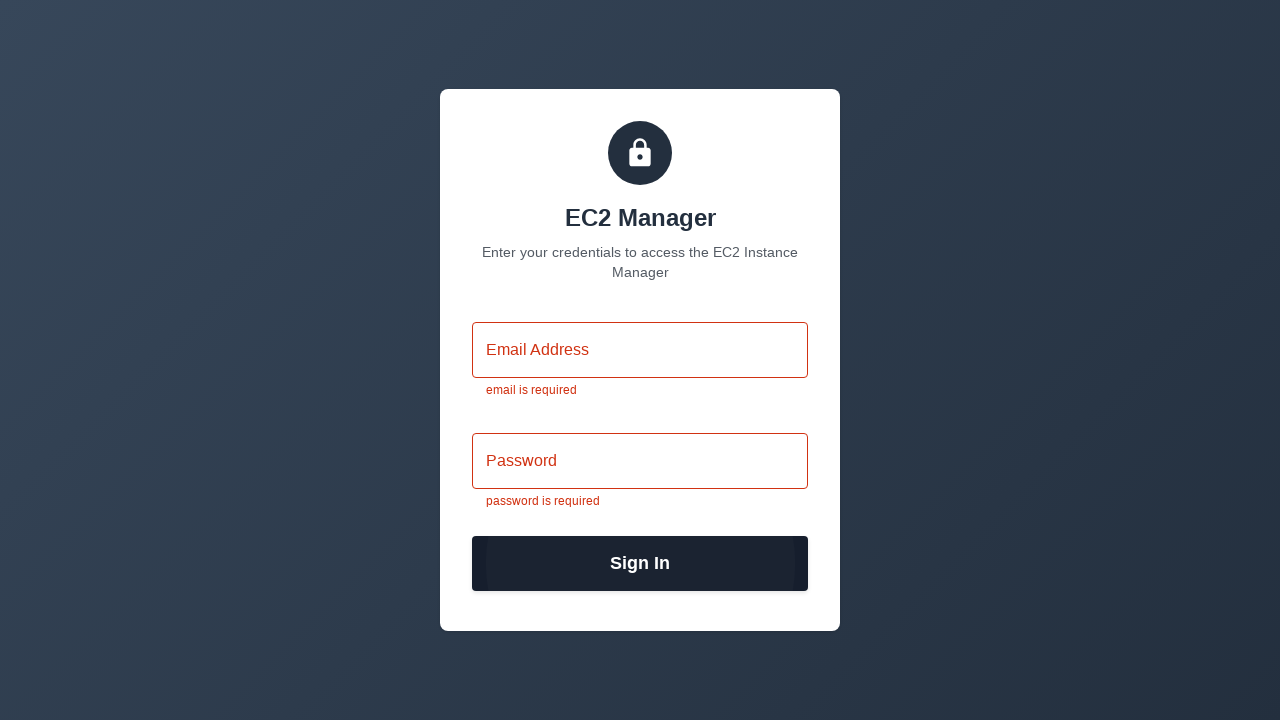

Password required validation error appeared
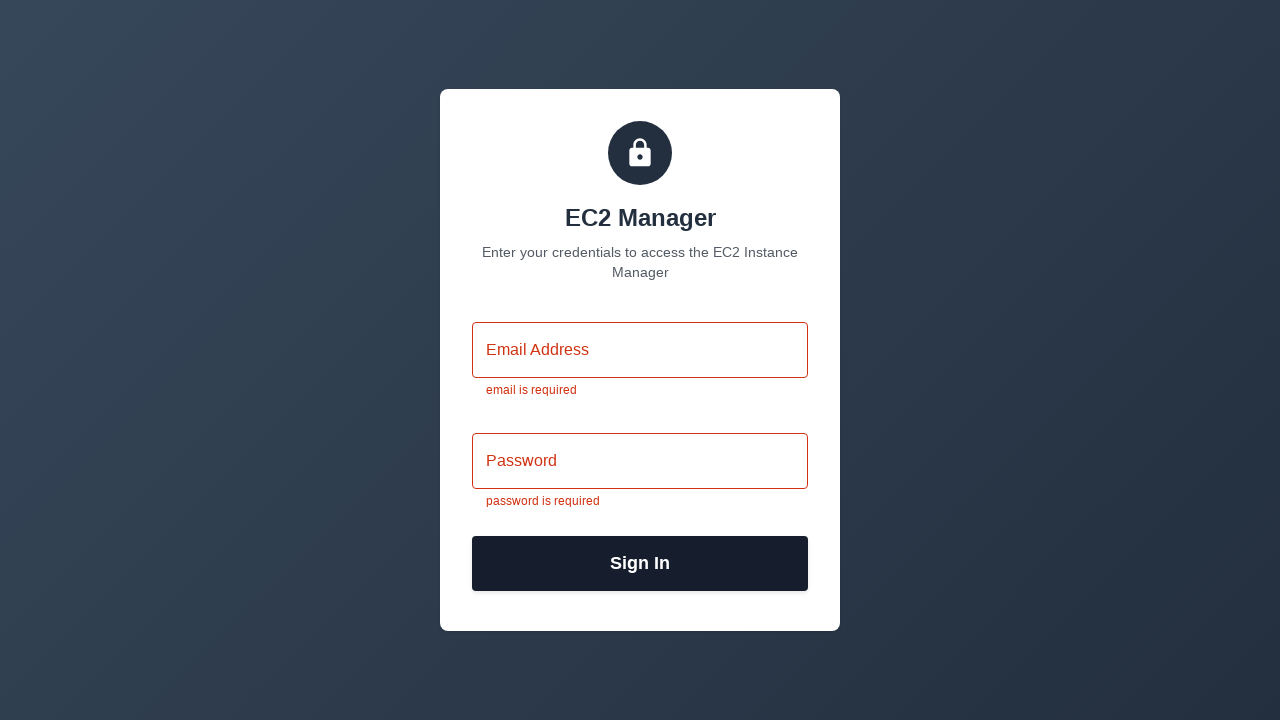

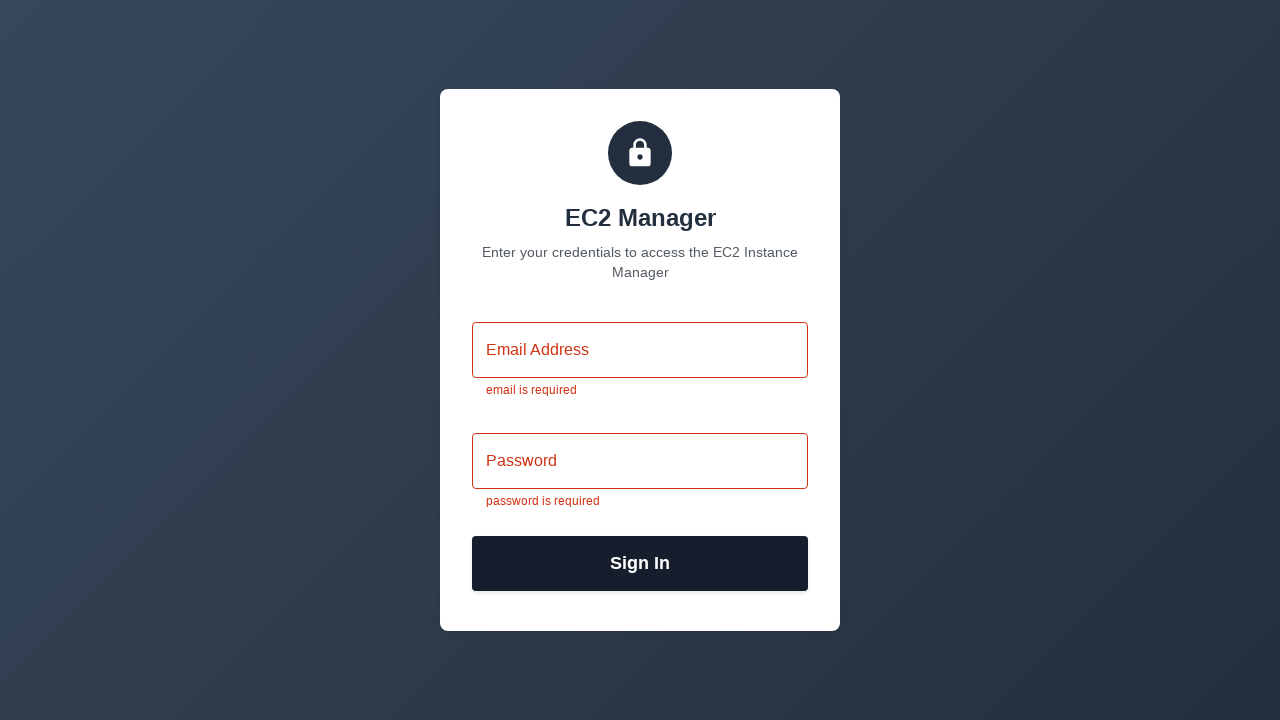